Tests static dropdown selection functionality by selecting options using different methods (index, visible text, and value)

Starting URL: https://rahulshettyacademy.com/dropdownsPractise/

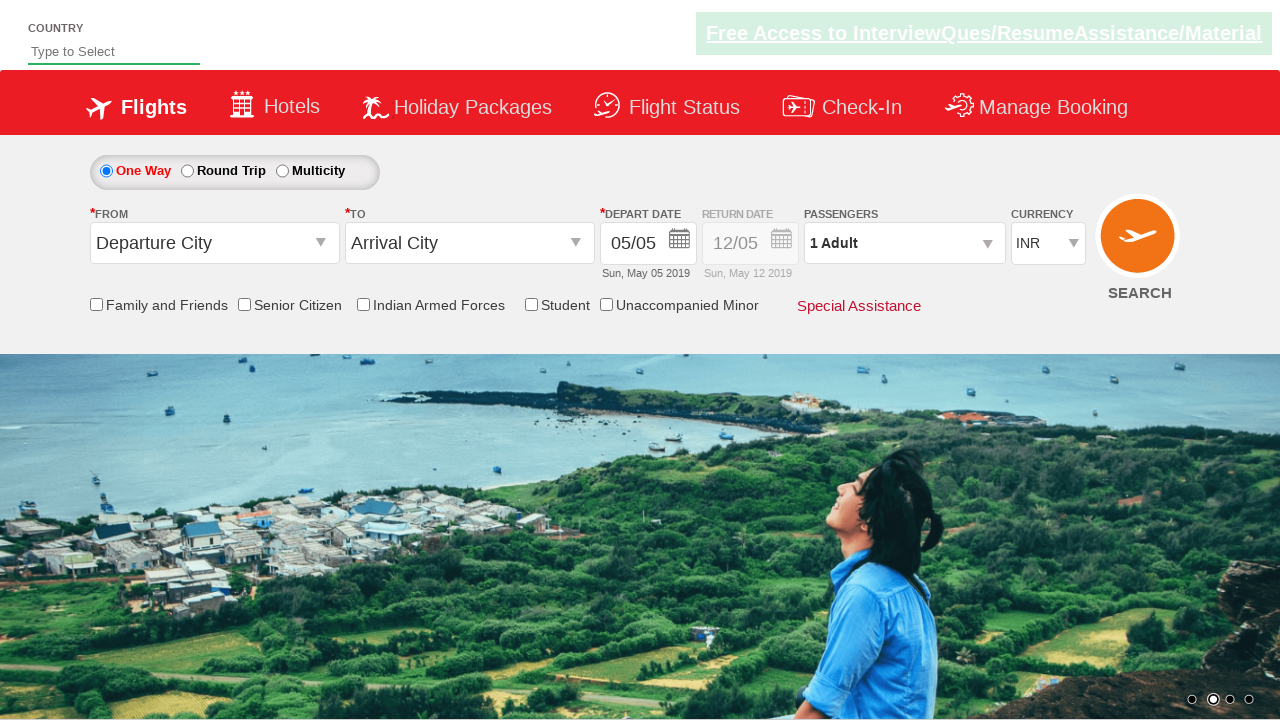

Selected 4th option in currency dropdown by index on #ctl00_mainContent_DropDownListCurrency
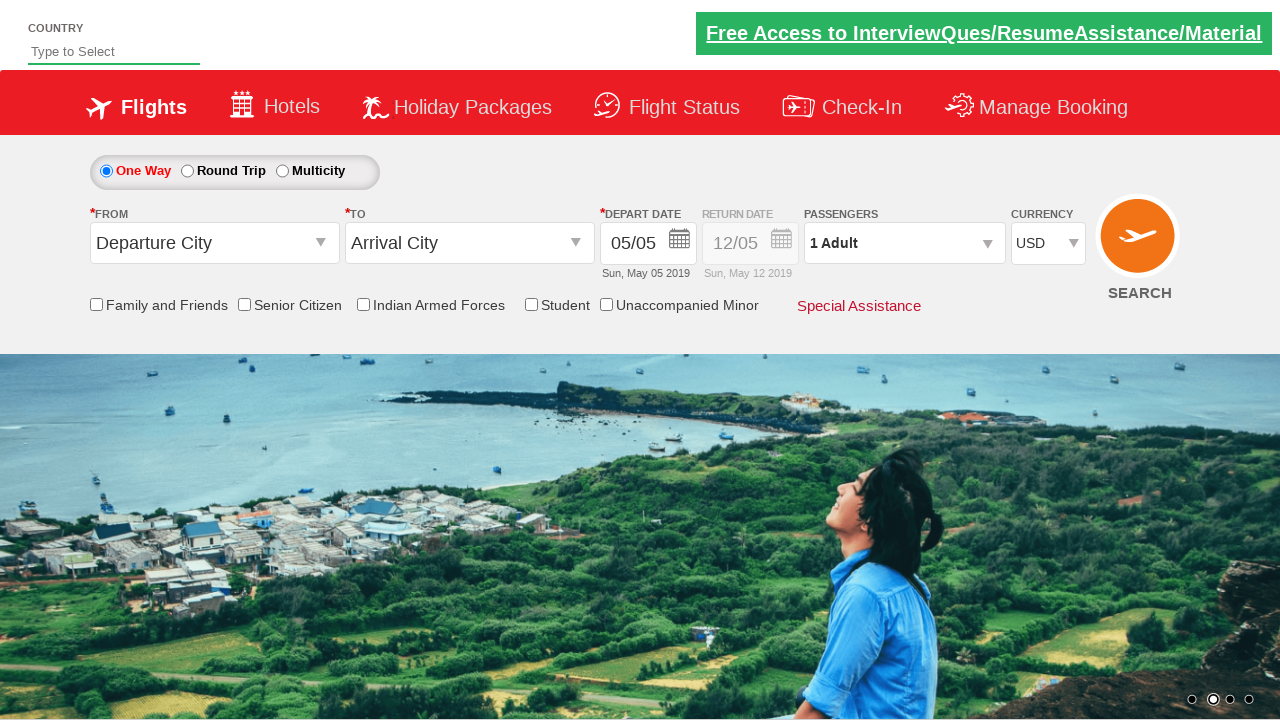

Selected AED currency option by visible text on #ctl00_mainContent_DropDownListCurrency
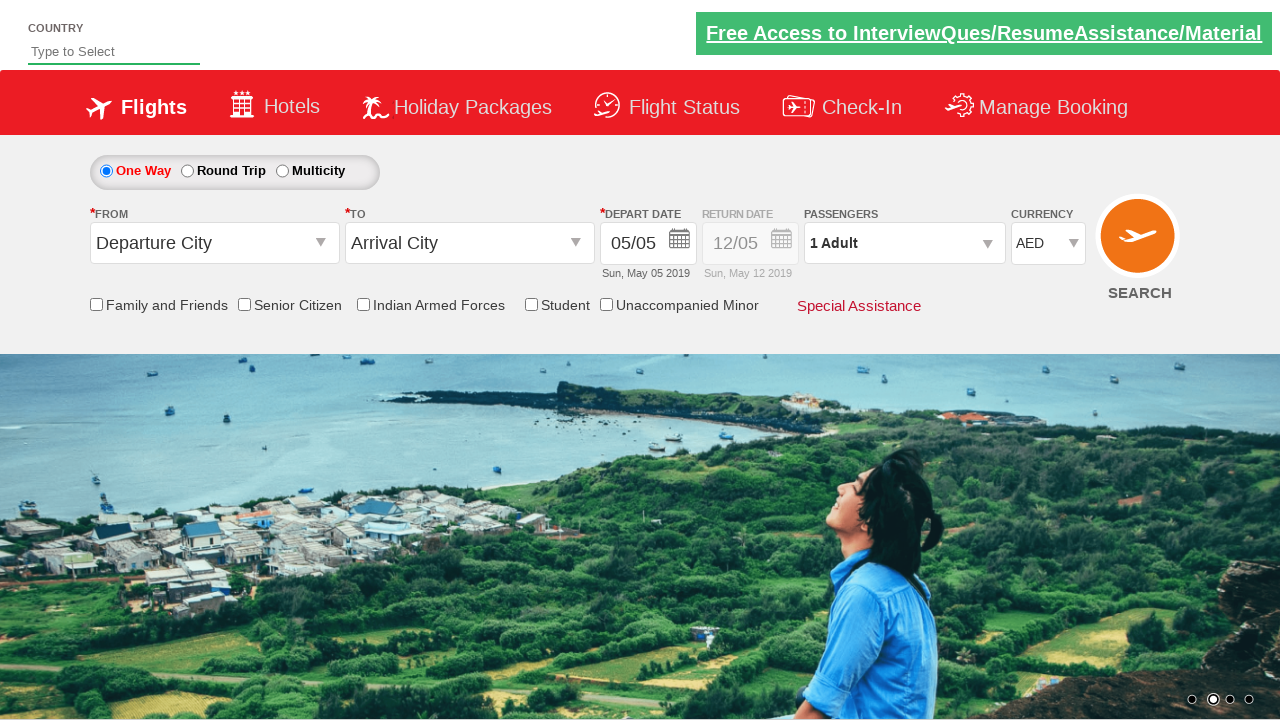

Selected INR currency option by value on #ctl00_mainContent_DropDownListCurrency
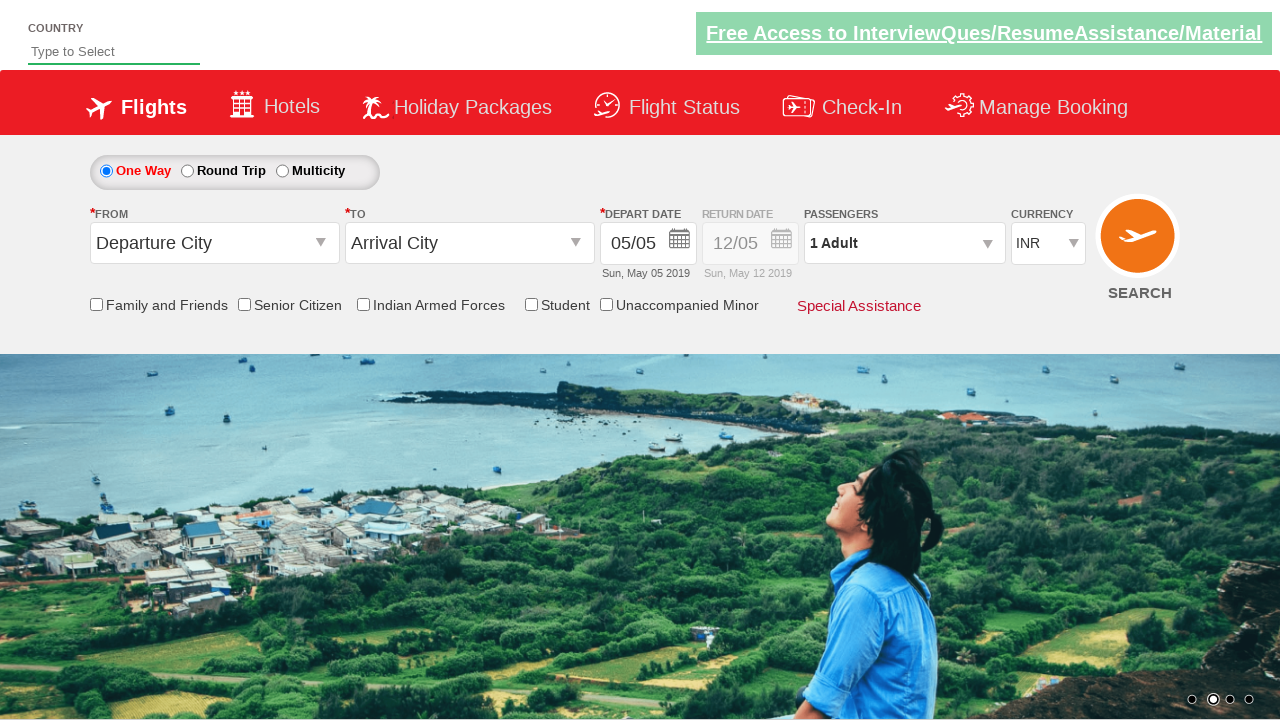

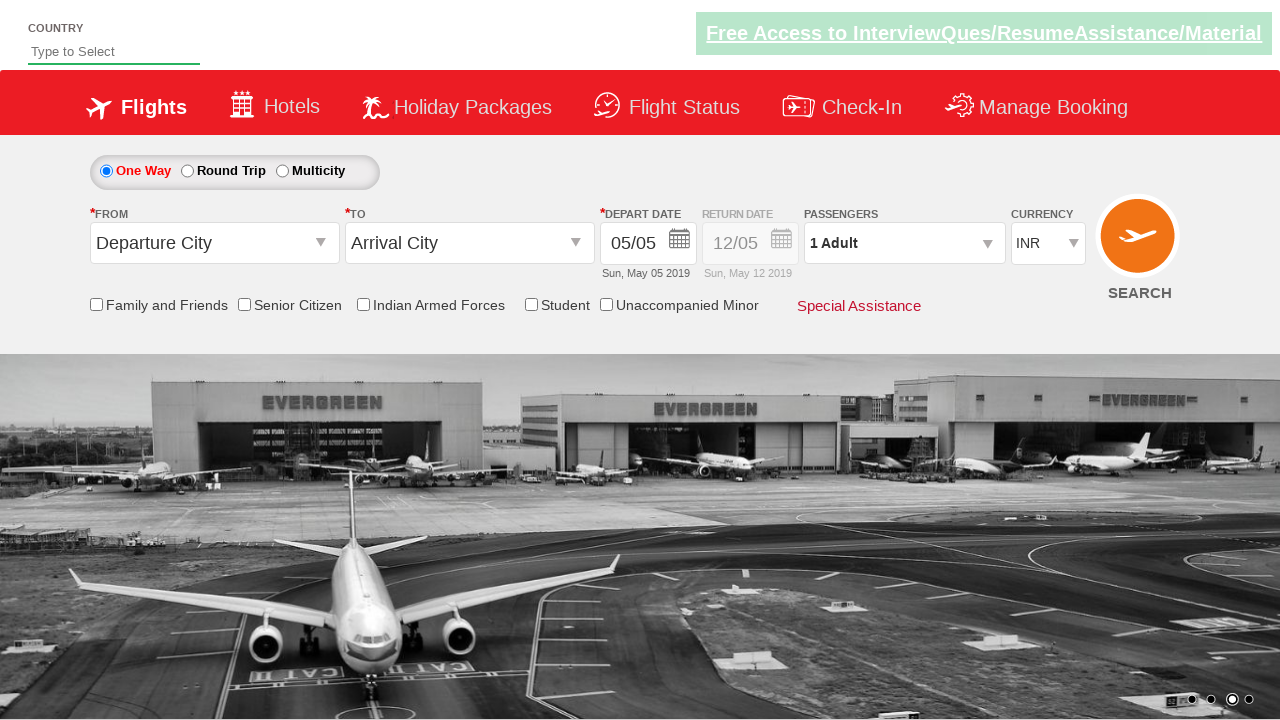